Tests implicit wait functionality by clicking a button that starts a timer and waiting for specific text "WebDriver" to appear on the page.

Starting URL: http://seleniumpractise.blogspot.com/2016/08/how-to-use-explicit-wait-in-selenium.html

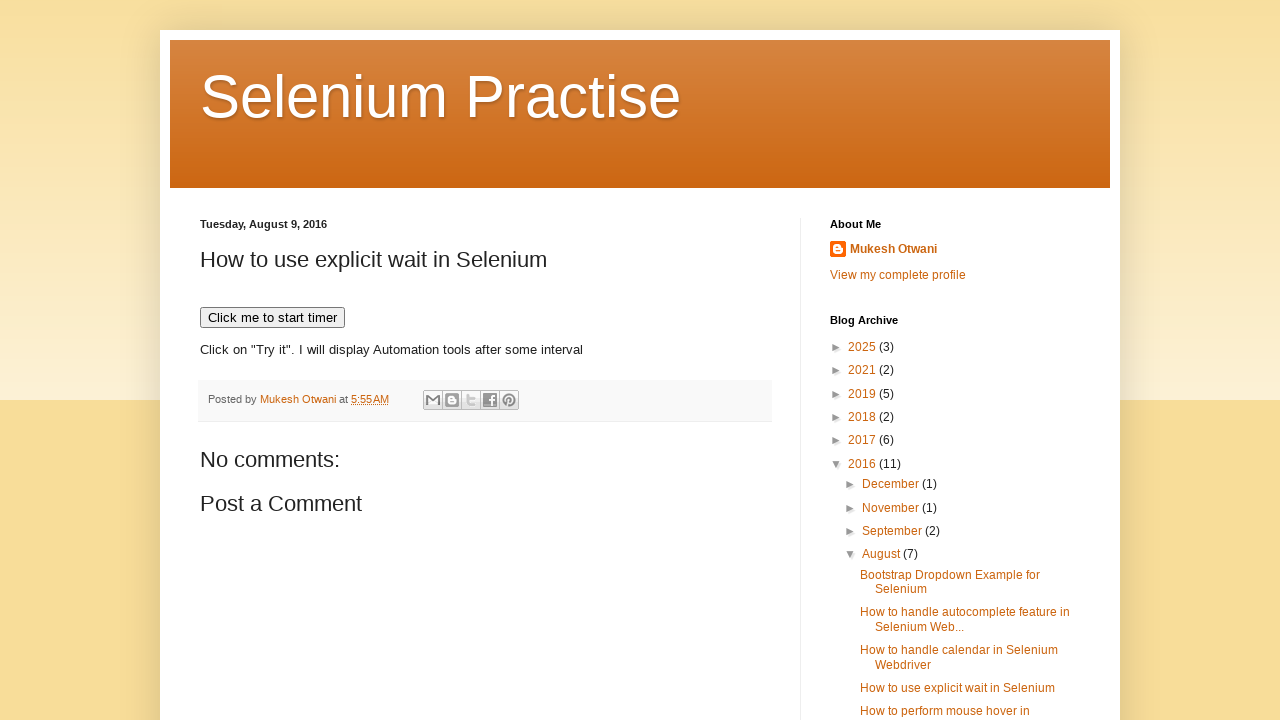

Navigated to Selenium practice page for explicit wait testing
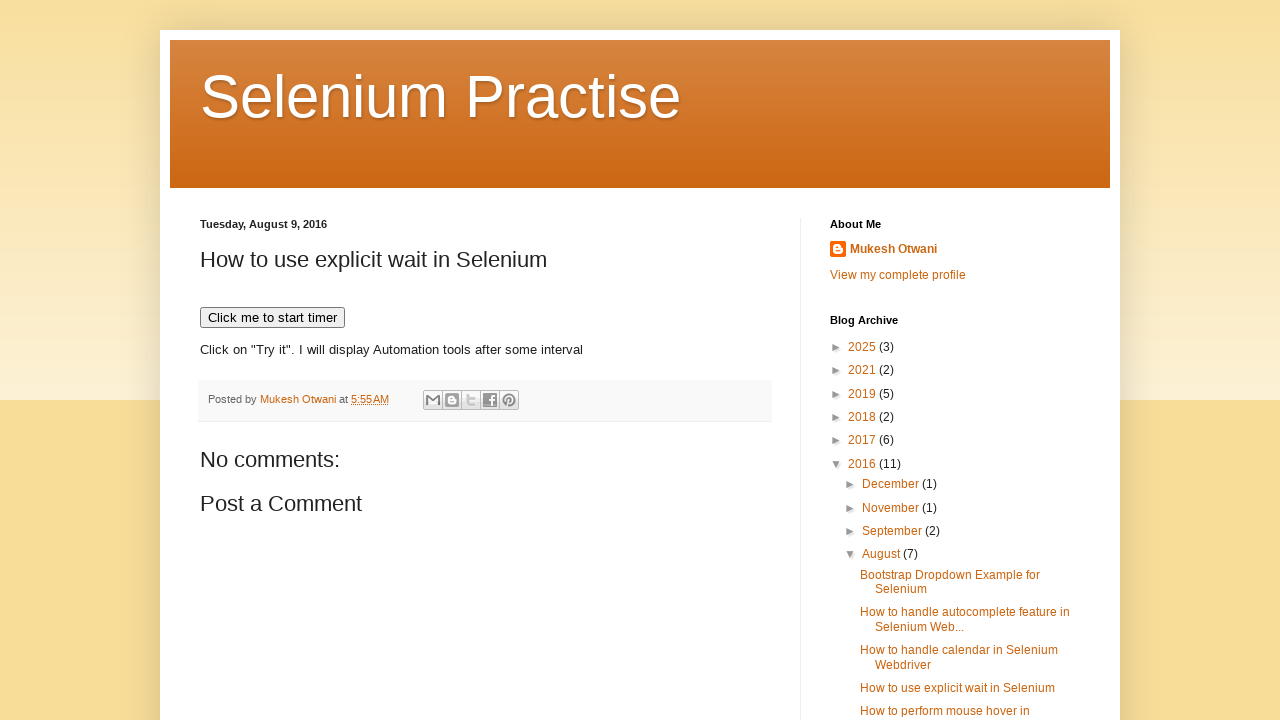

Clicked button to start the timer at (272, 318) on xpath=//button[text()='Click me to start timer']
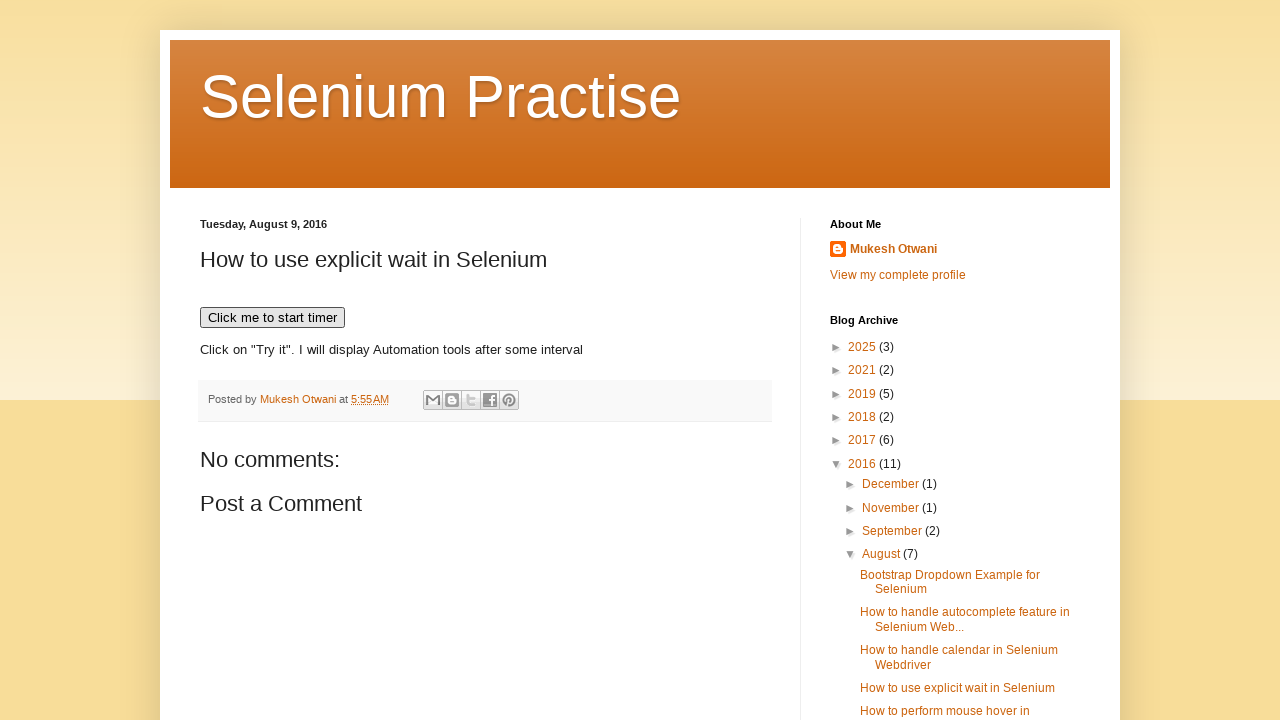

Waited for 'WebDriver' text to appear on the page
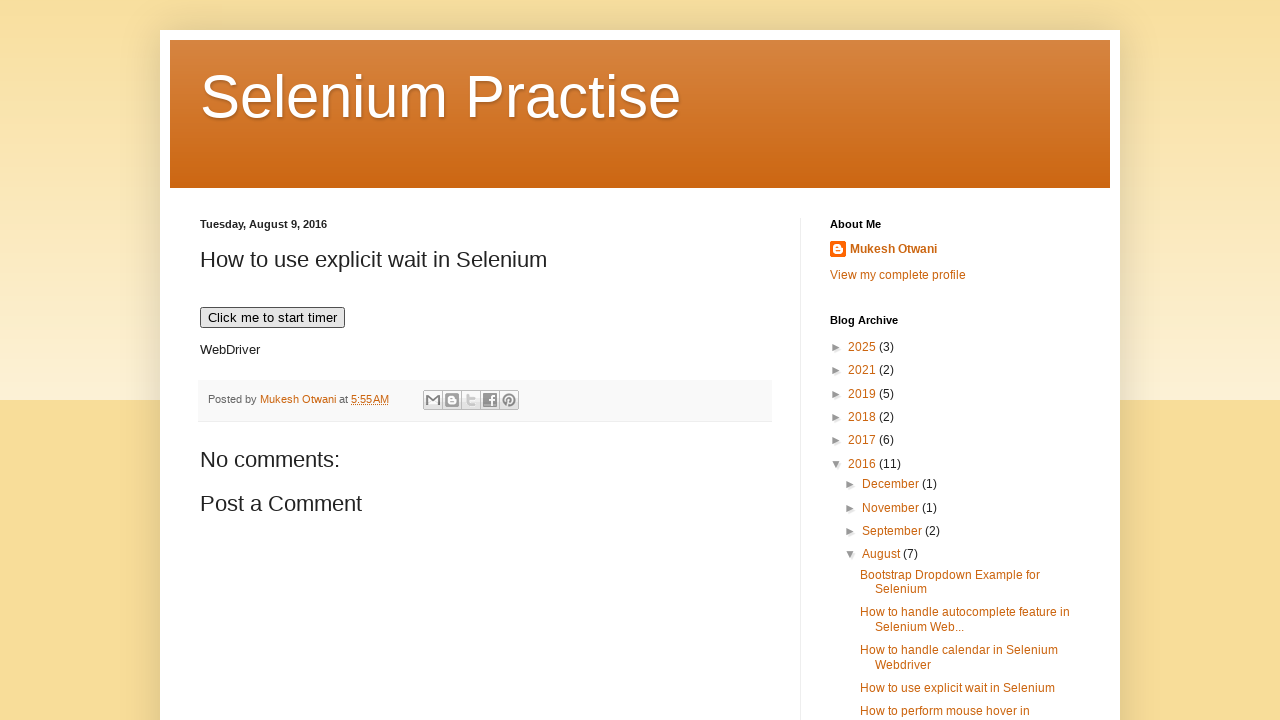

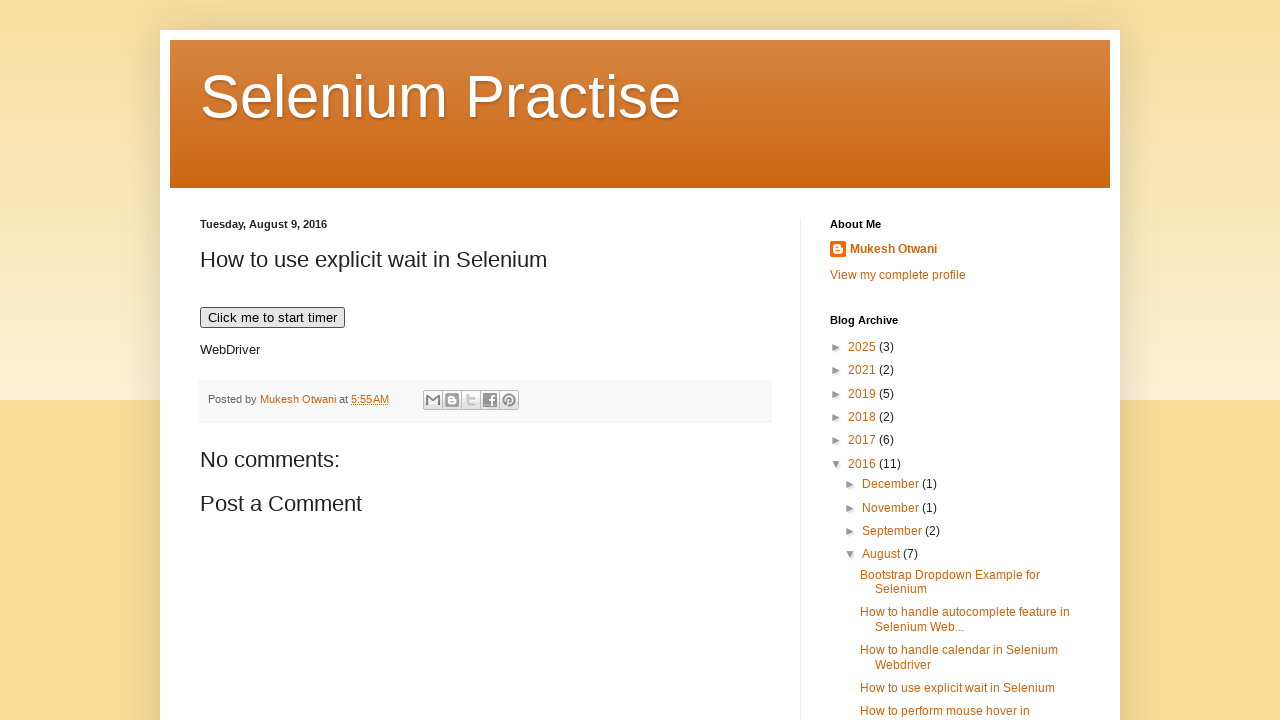